Tests iframe navigation by switching into nested iframes, filling an input field inside the nested iframe, then switching back to the default content and clicking another tab.

Starting URL: https://demo.automationtesting.in/Frames.html

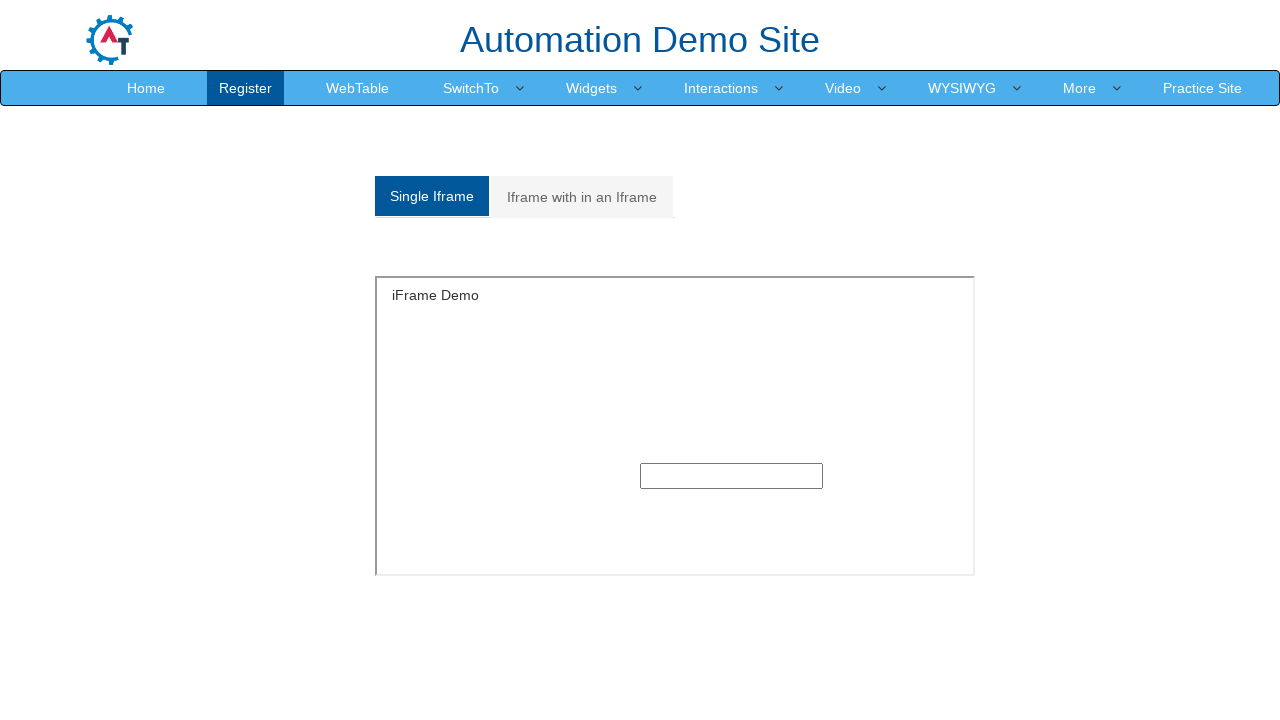

Set viewport size to 1920x1080
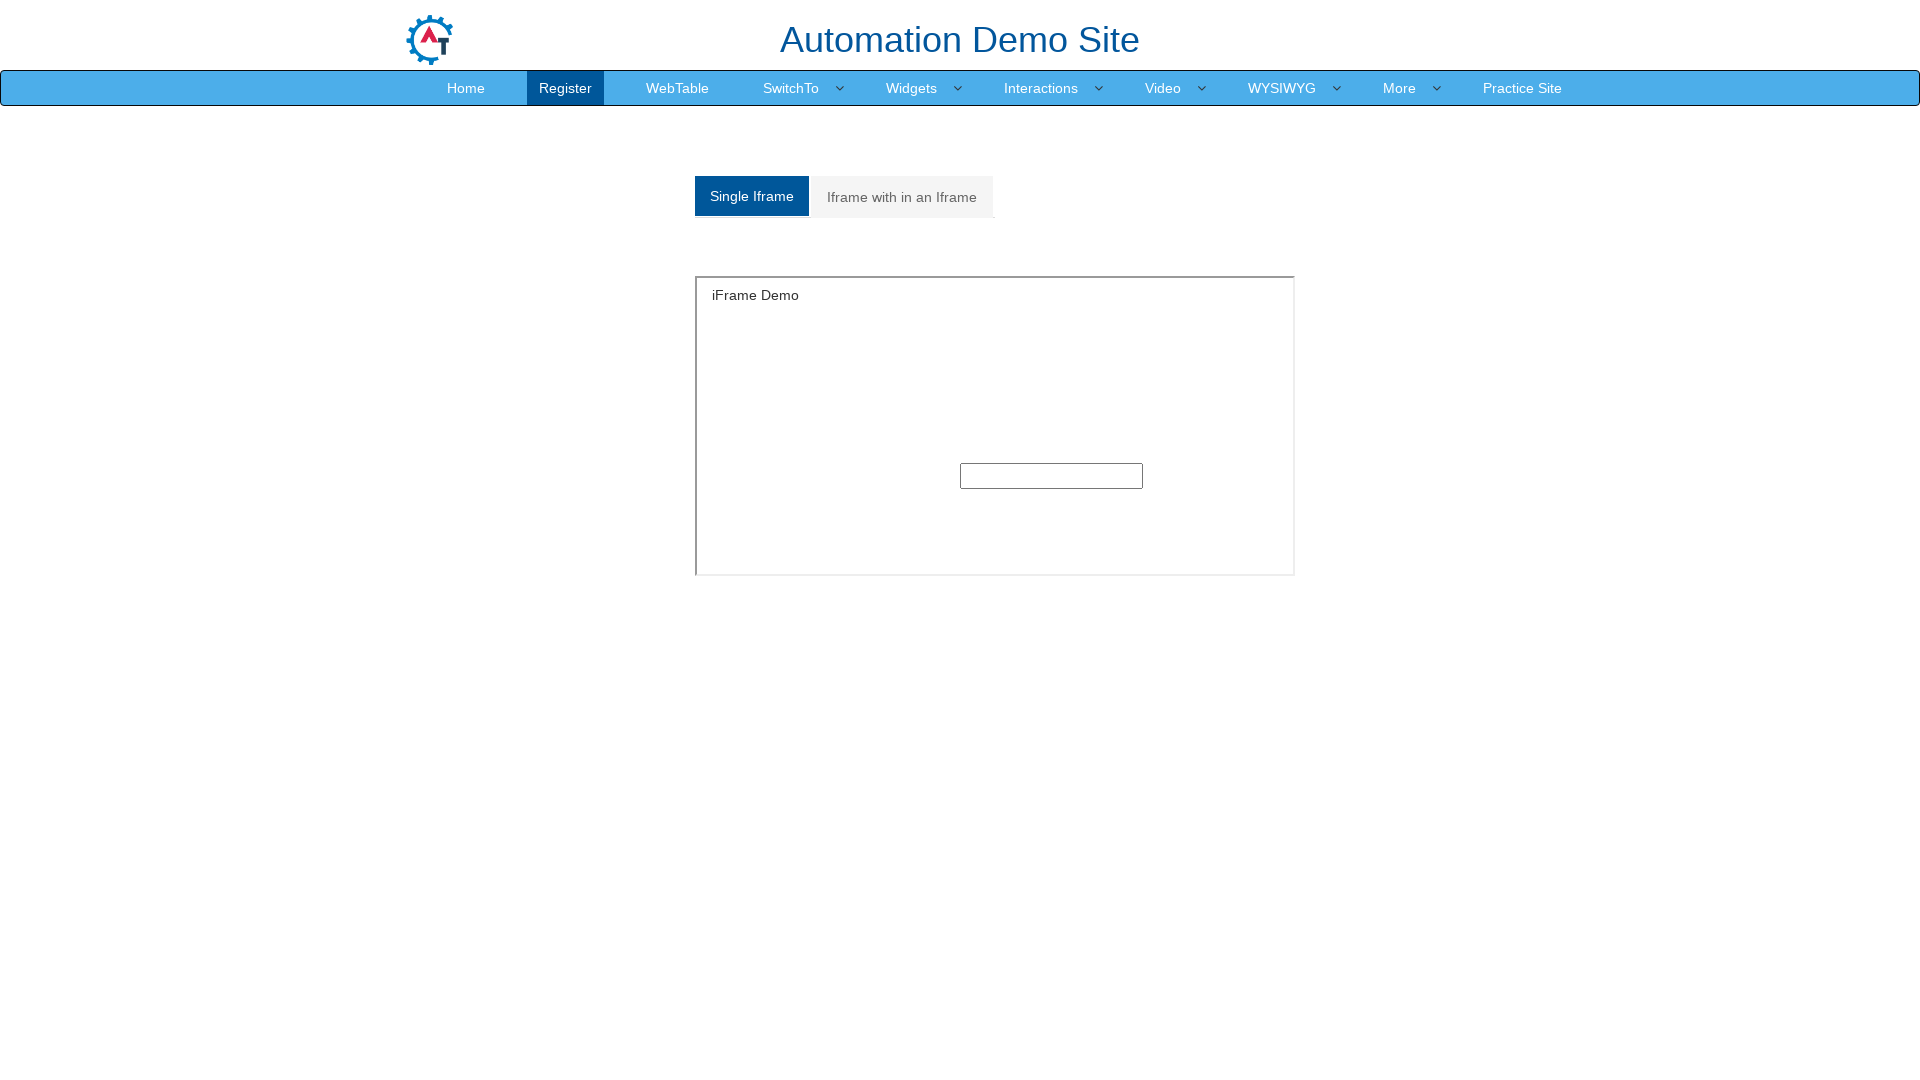

Clicked on 'Iframe with in an Iframe' tab at (902, 197) on xpath=//a[contains(text(),'Iframe with in an Iframe')]
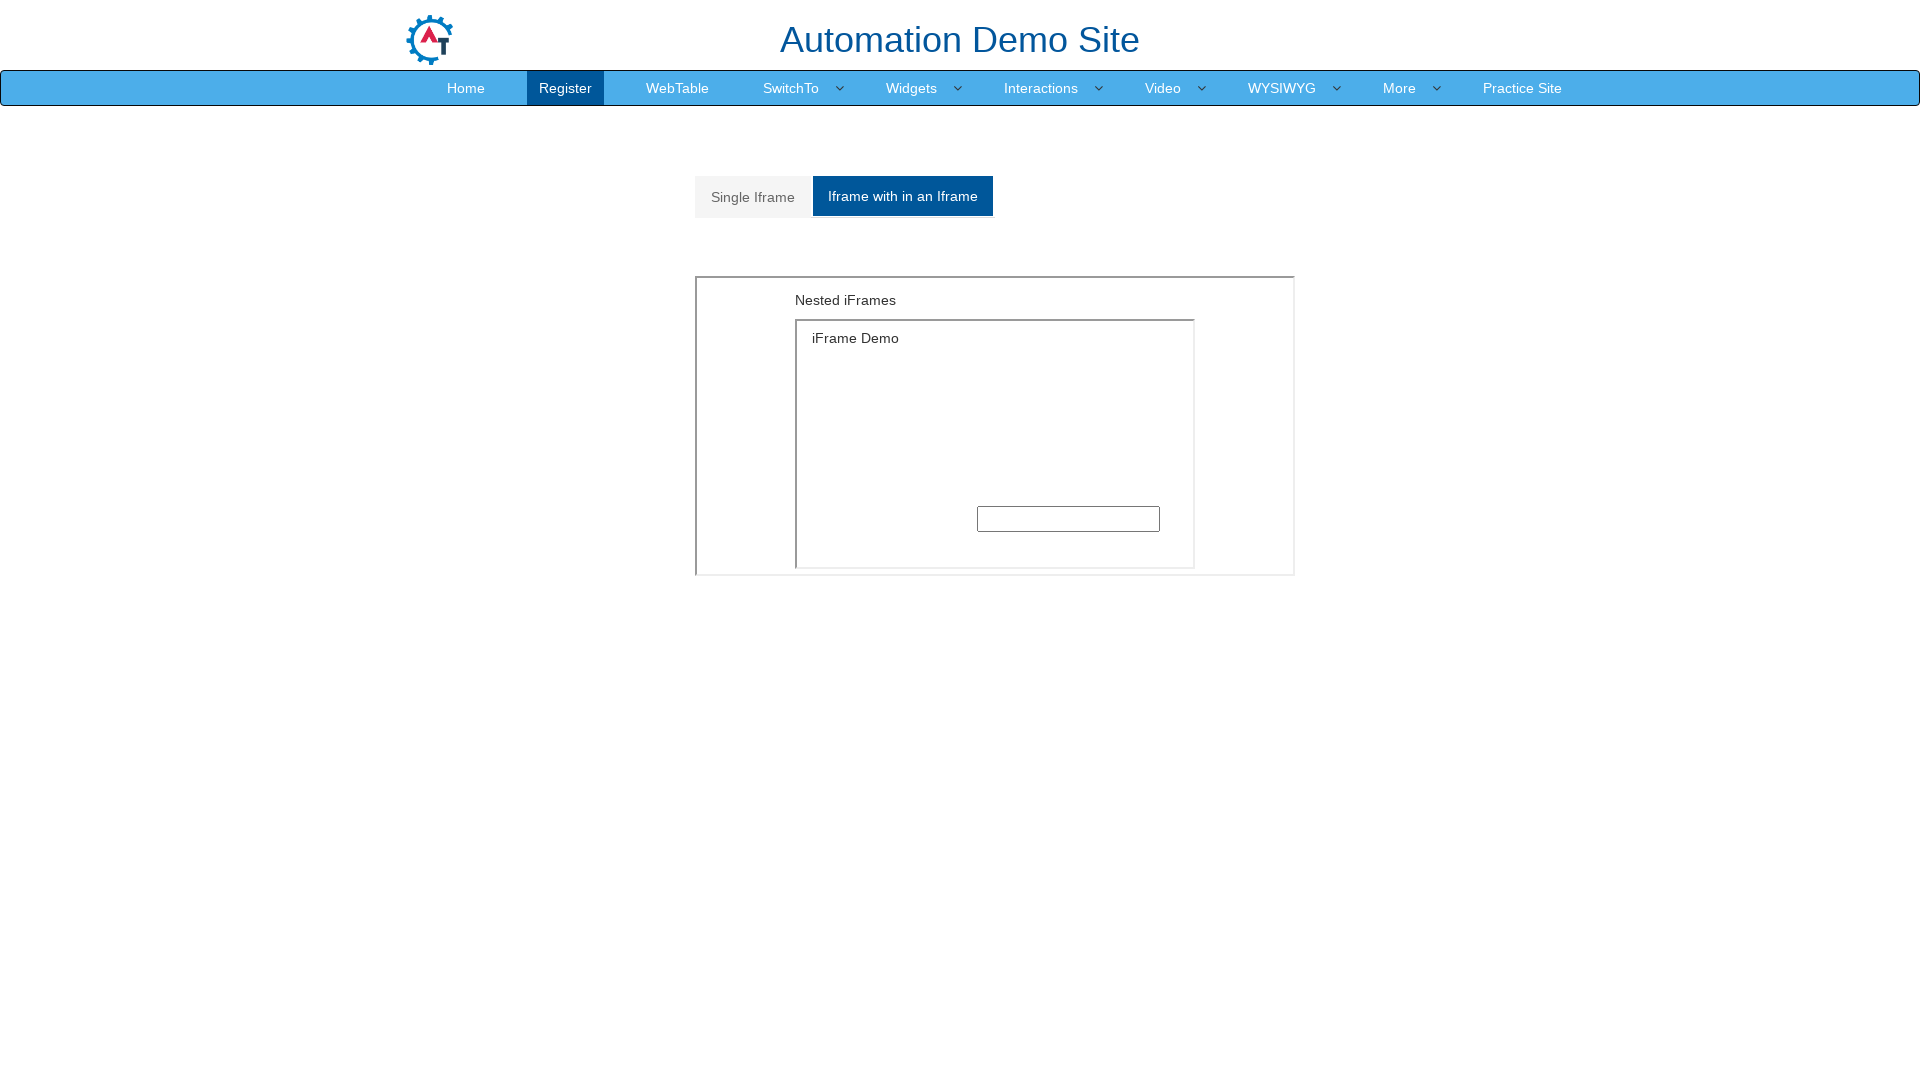

Outer iframe became visible
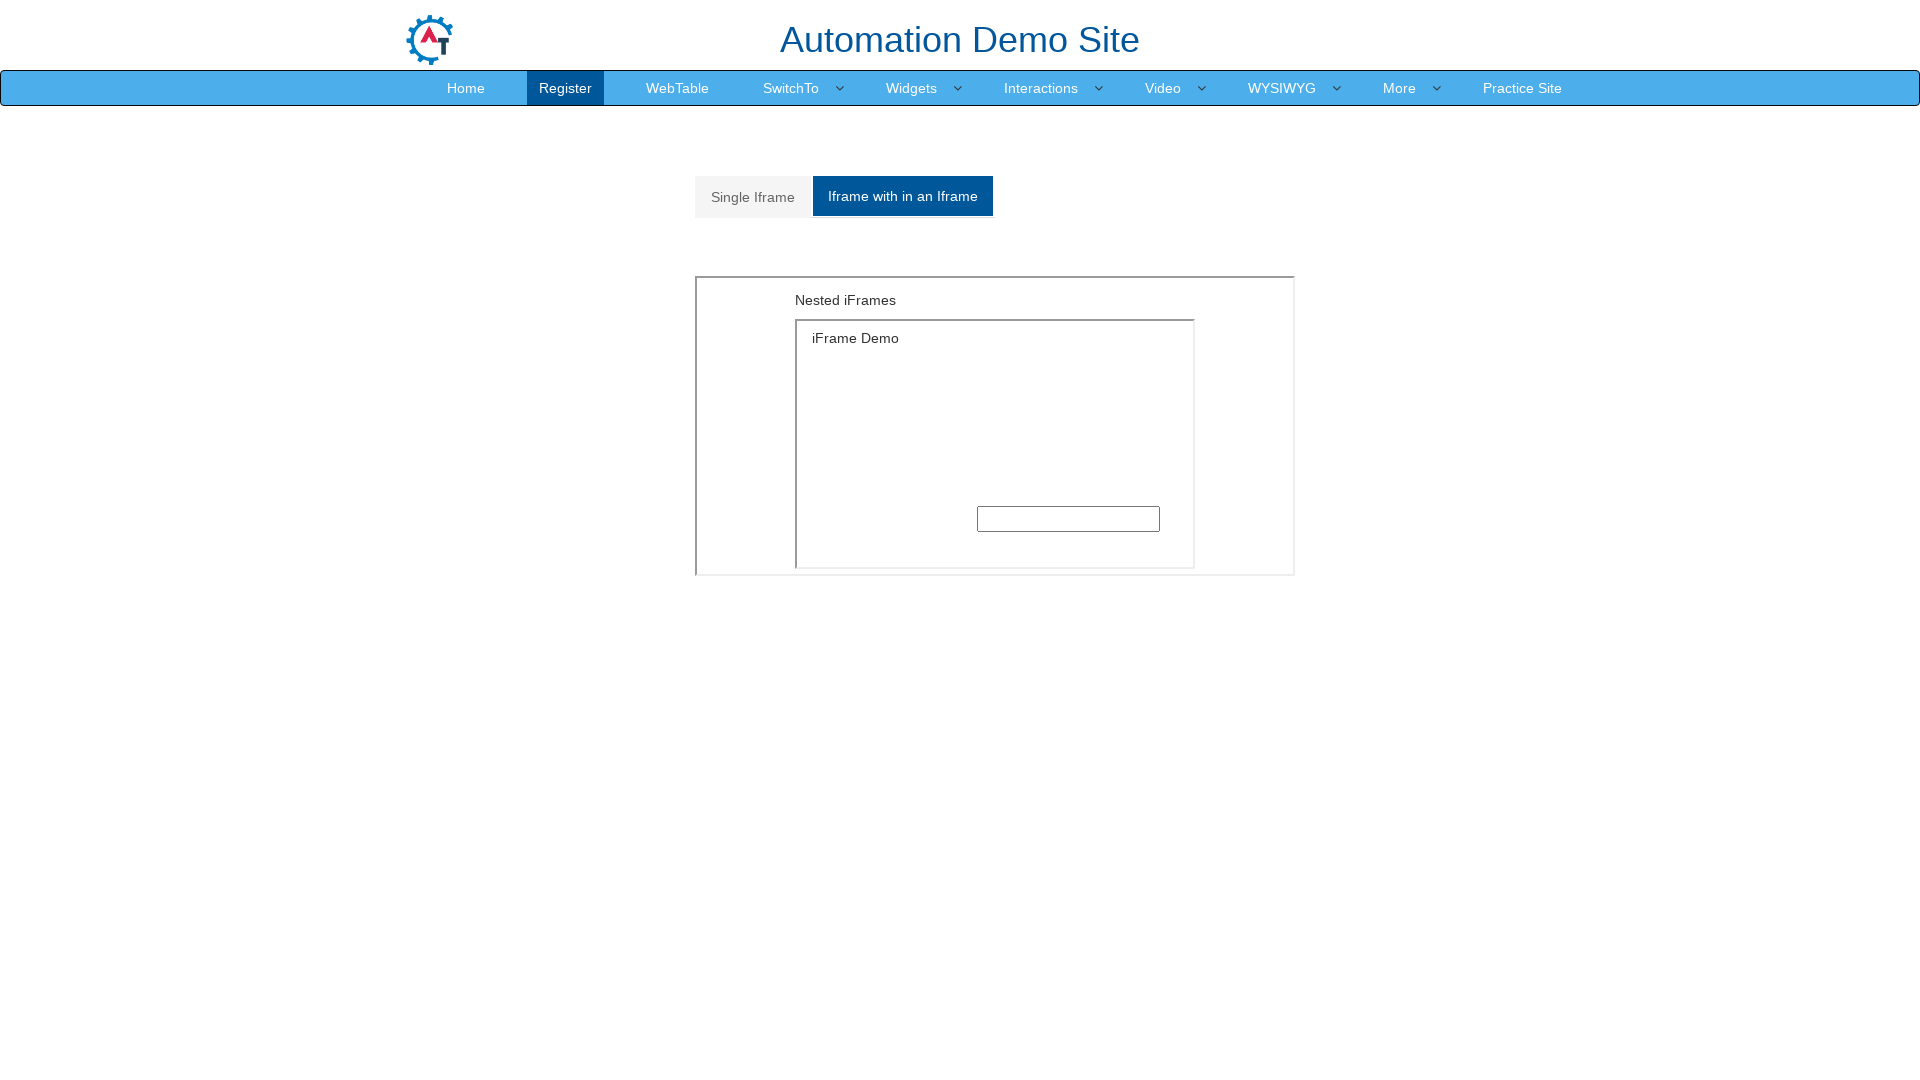

Located outer iframe
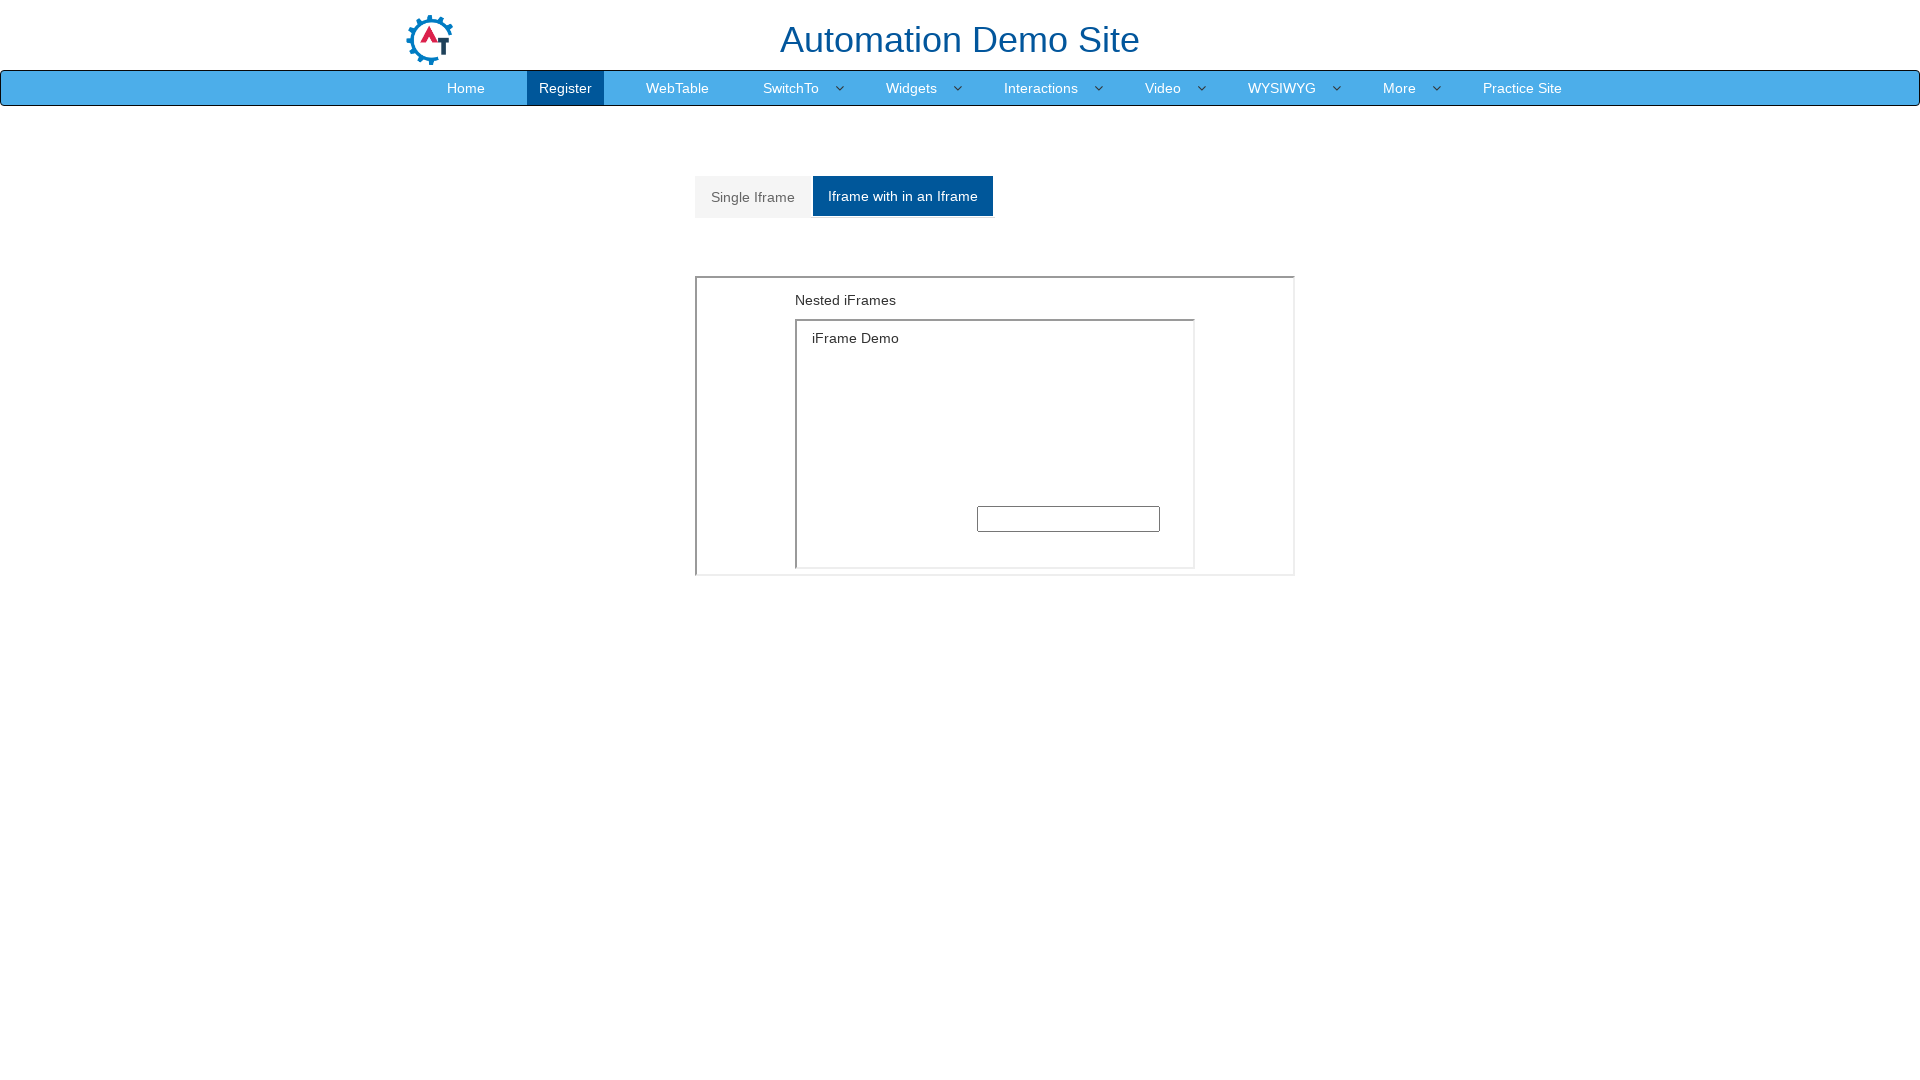

Located inner iframe within outer iframe
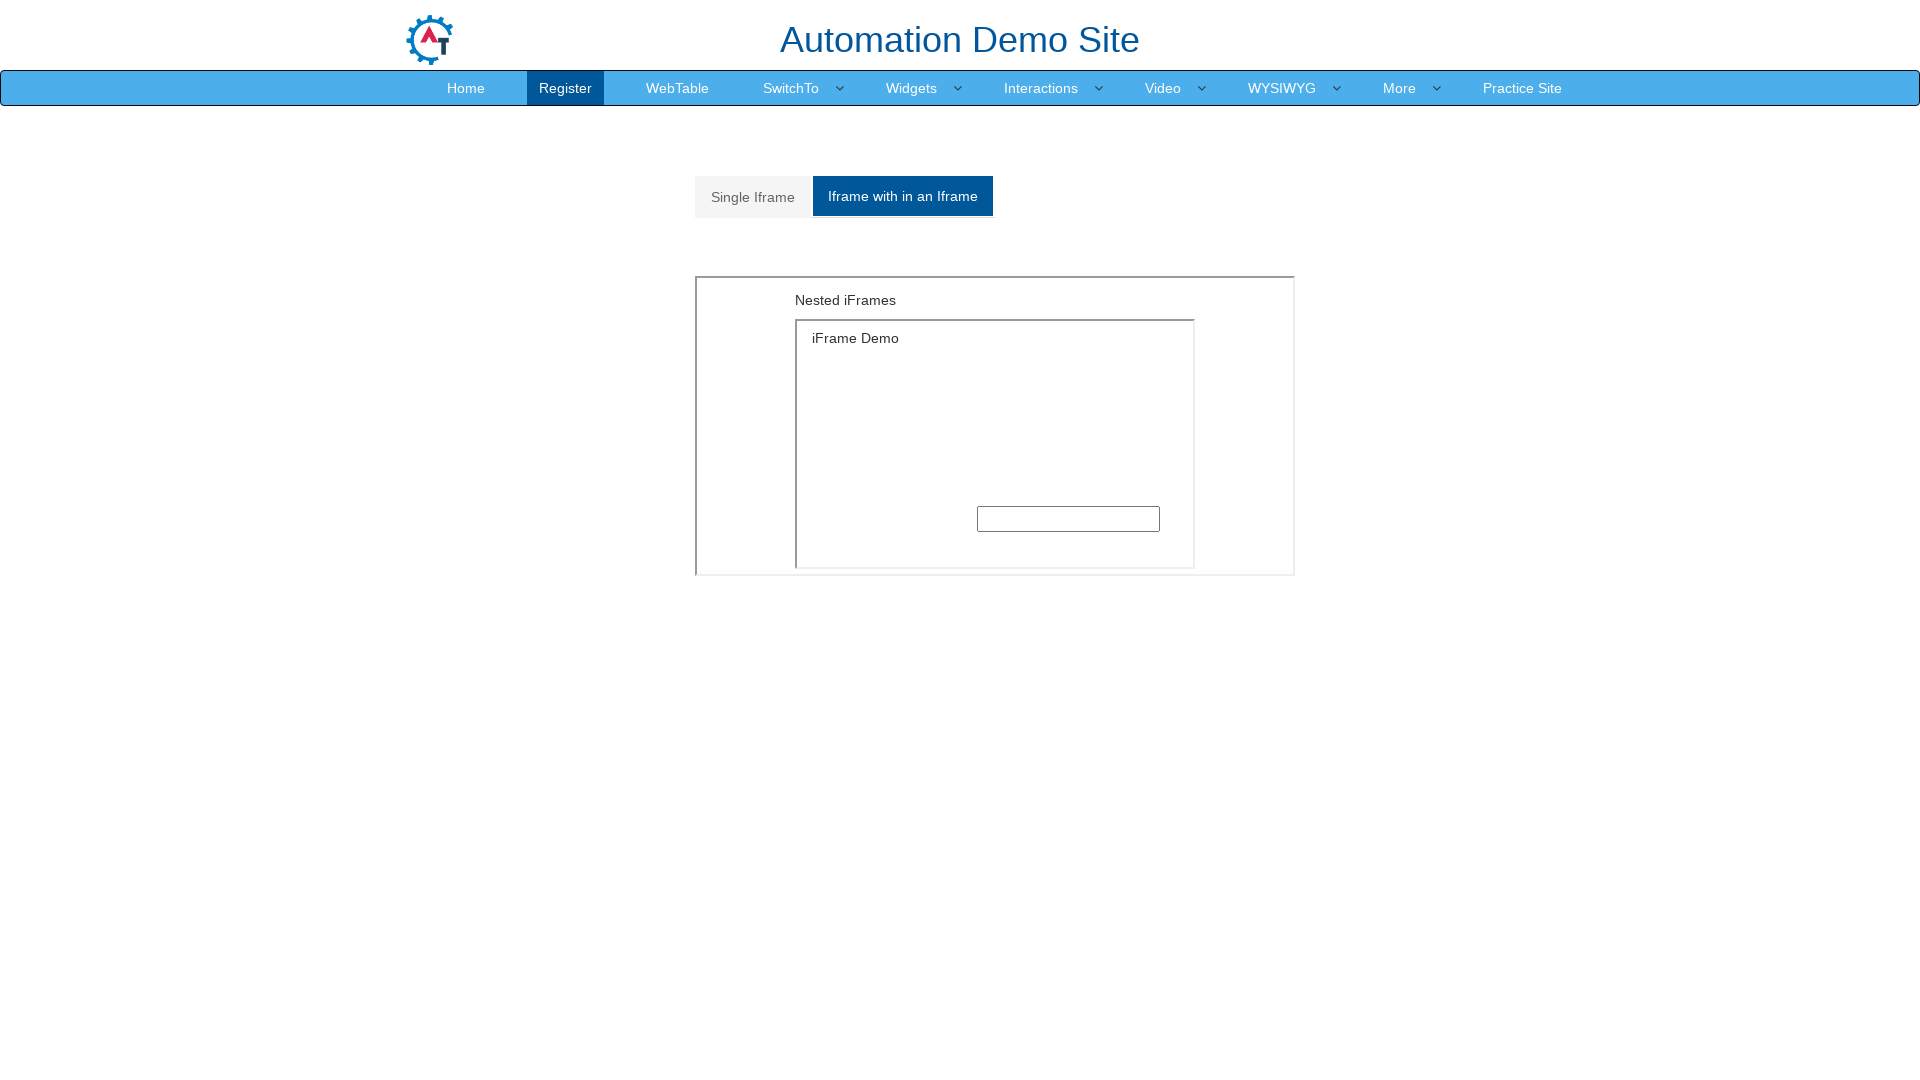

Filled input field in nested iframe with 'Supriya' on xpath=//*[@id='Multiple']/iframe >> internal:control=enter-frame >> xpath=//ifra
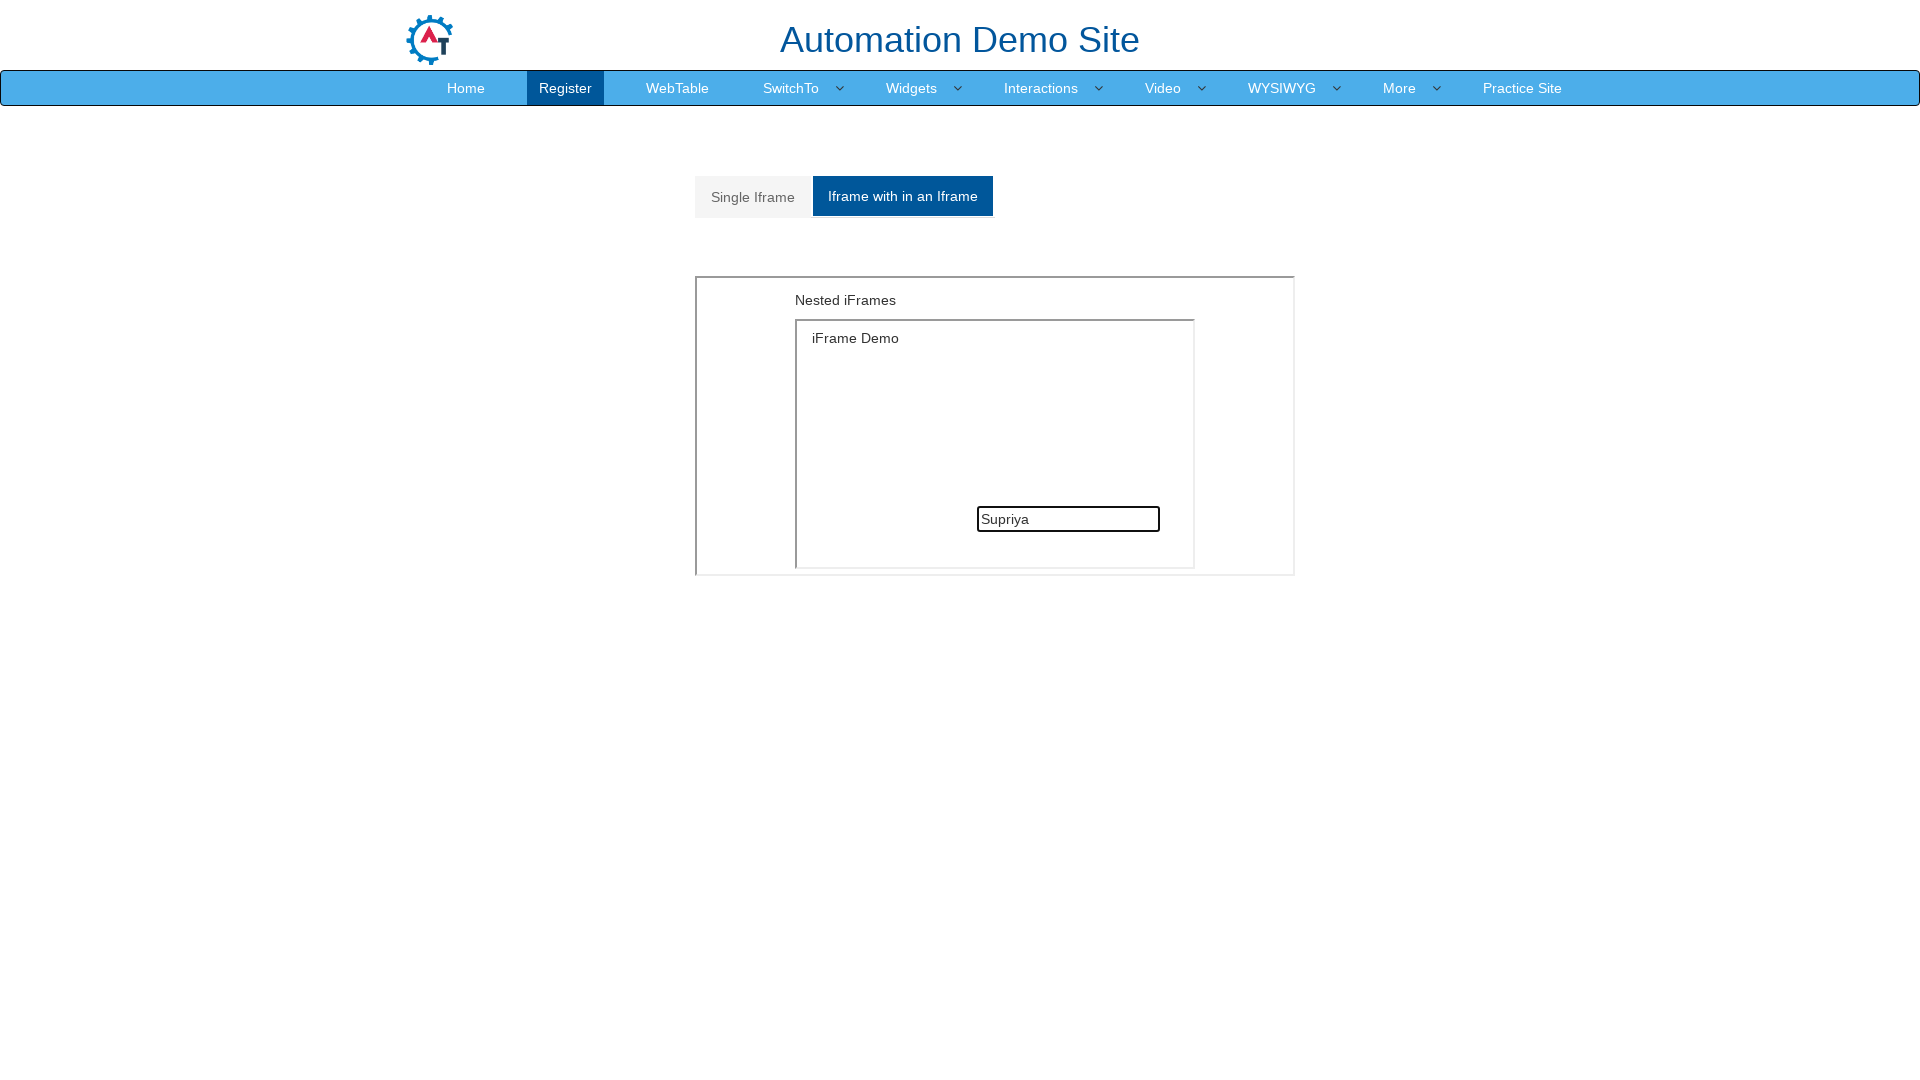

Waited 1000ms for action to complete
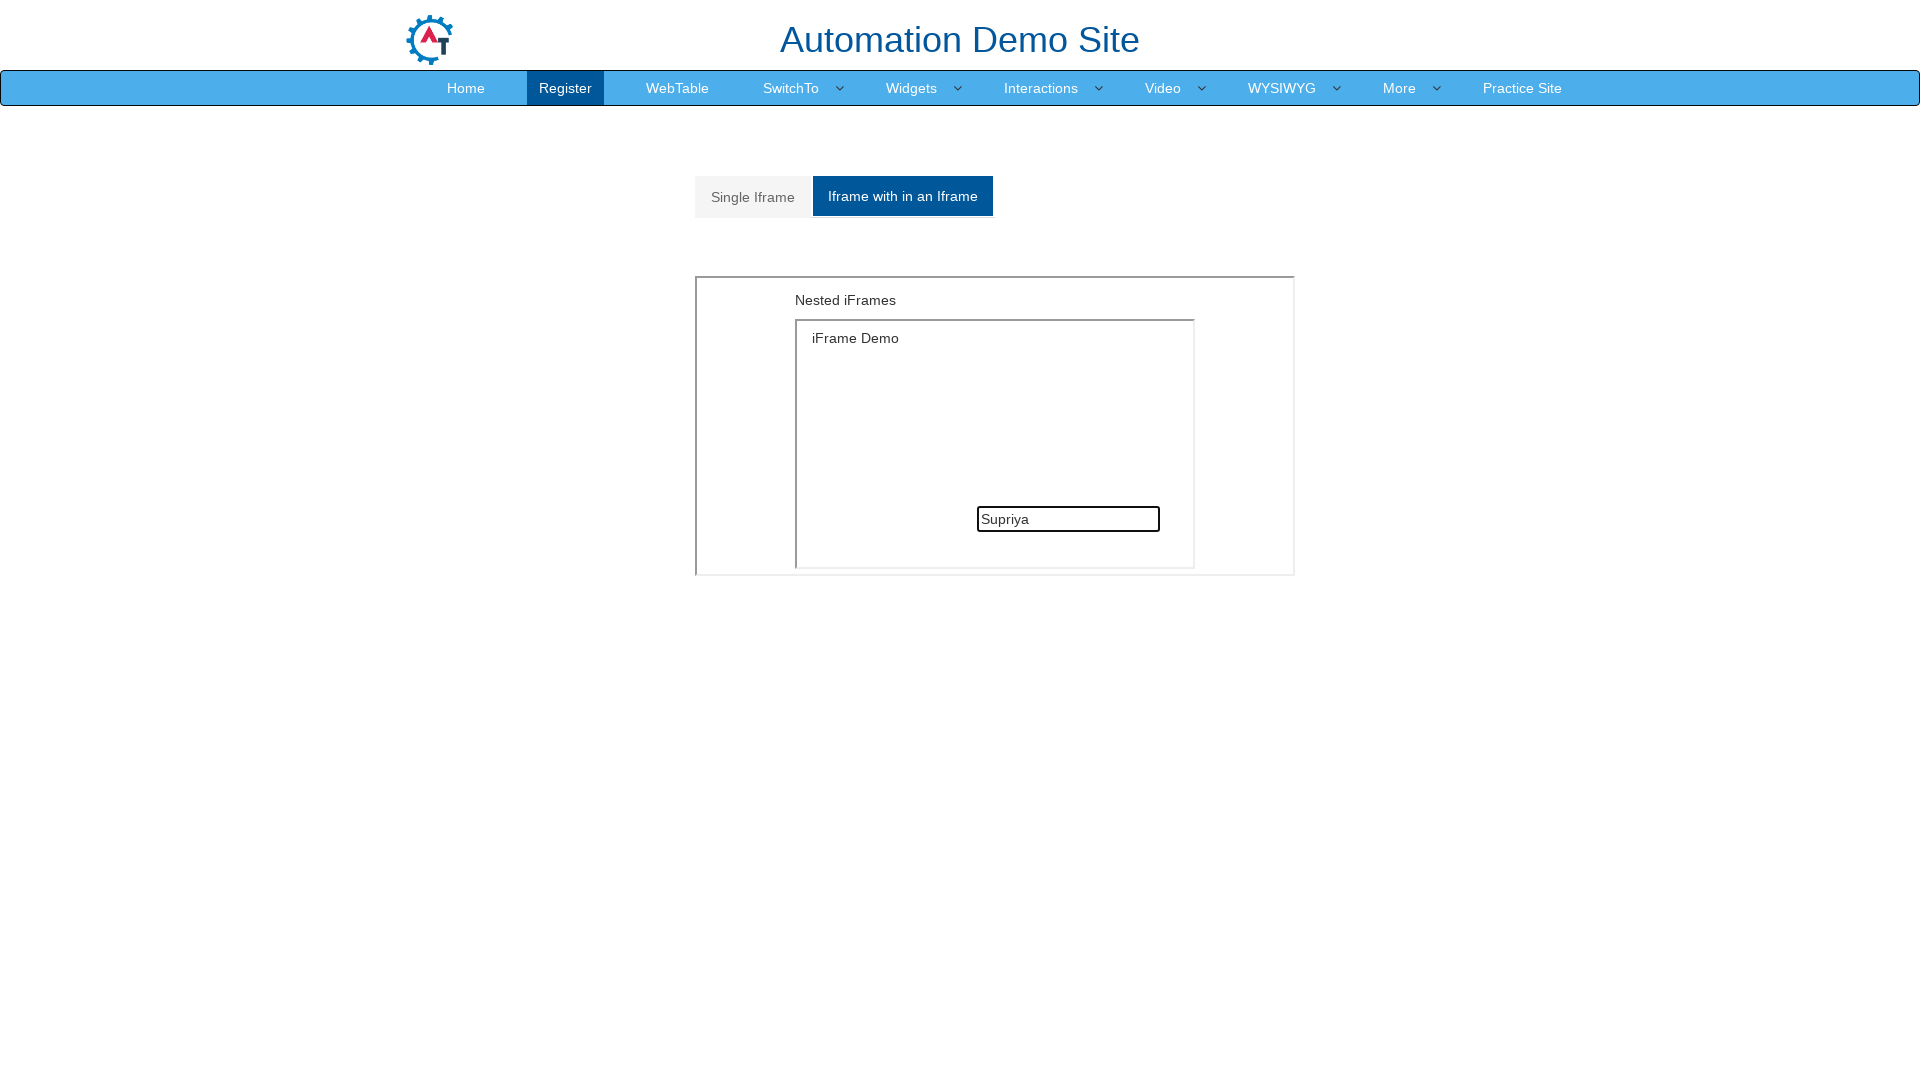

Clicked on 'Single Iframe' tab to return to main content at (753, 197) on xpath=//a[contains(text(),'Single Iframe')]
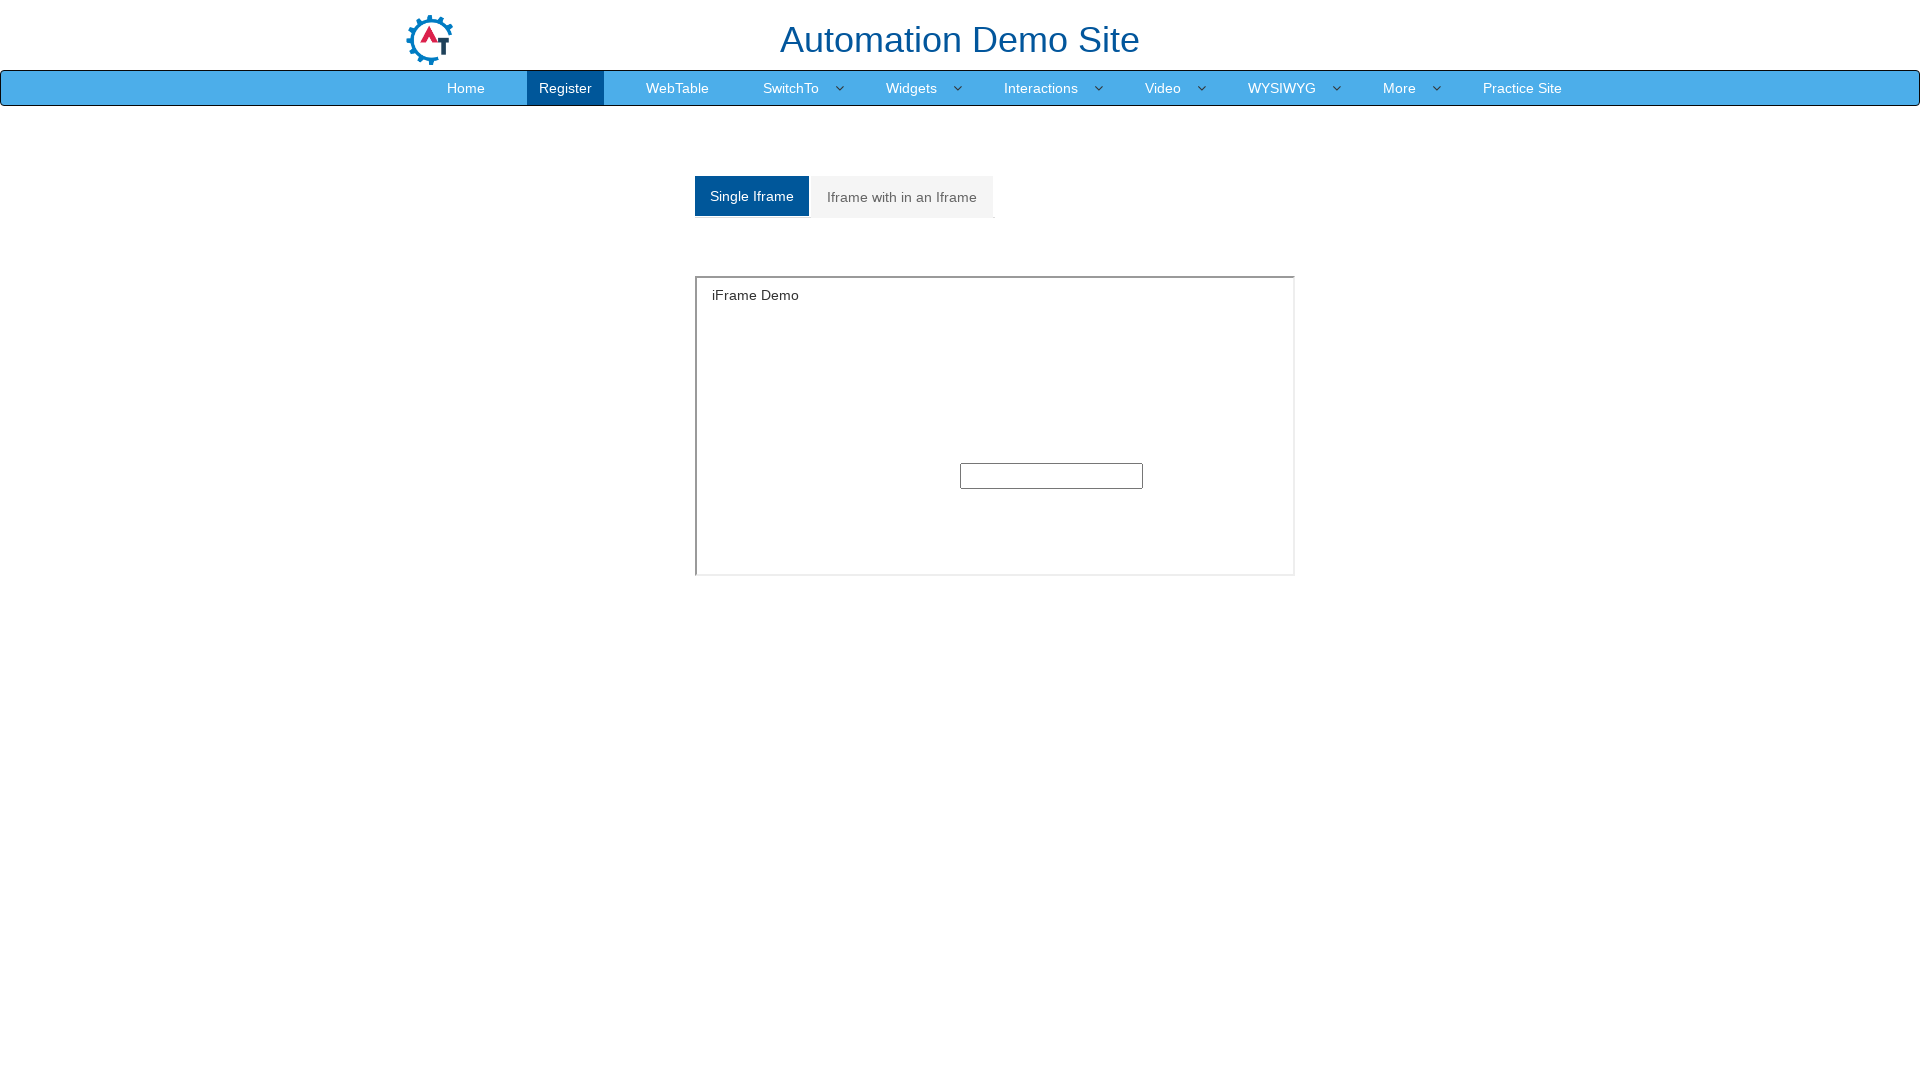

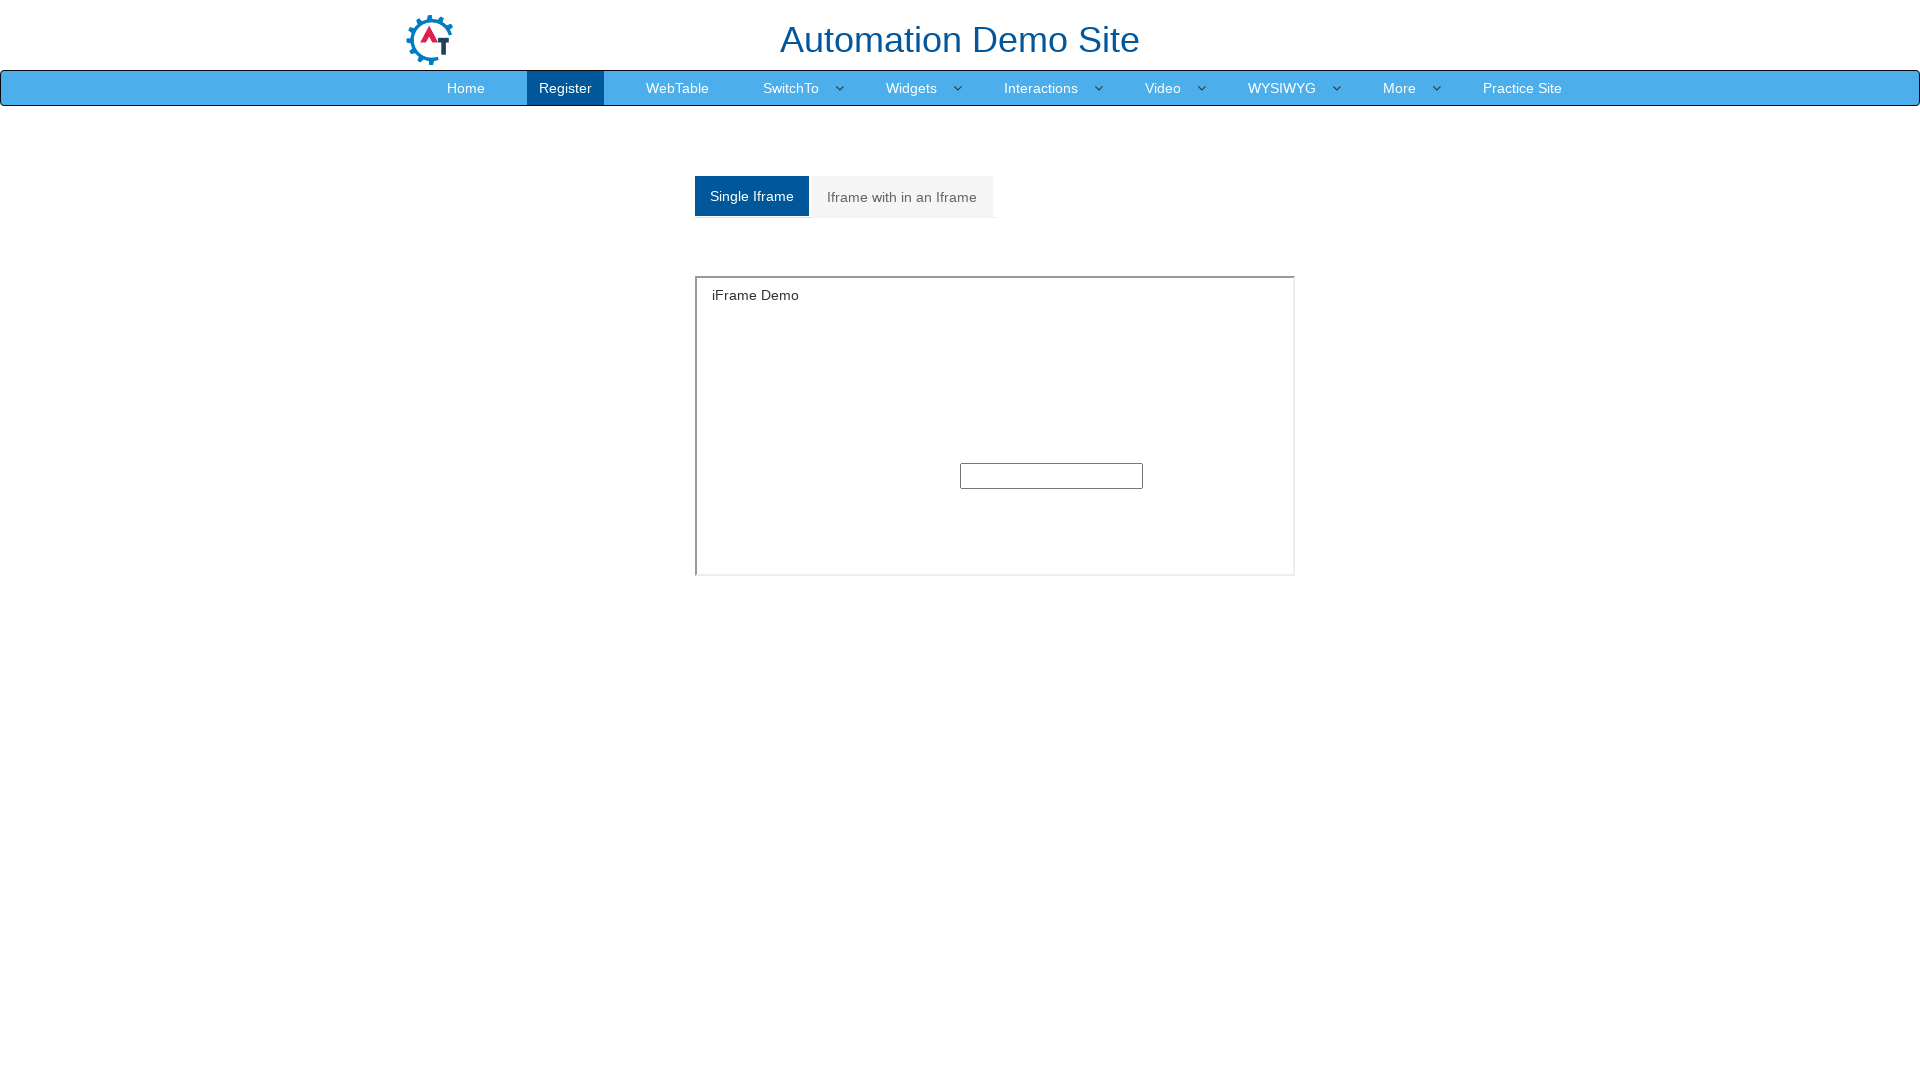